Tests registration form by filling required fields (first name, last name, email) using XPath selectors and submitting

Starting URL: http://suninjuly.github.io/registration1.html

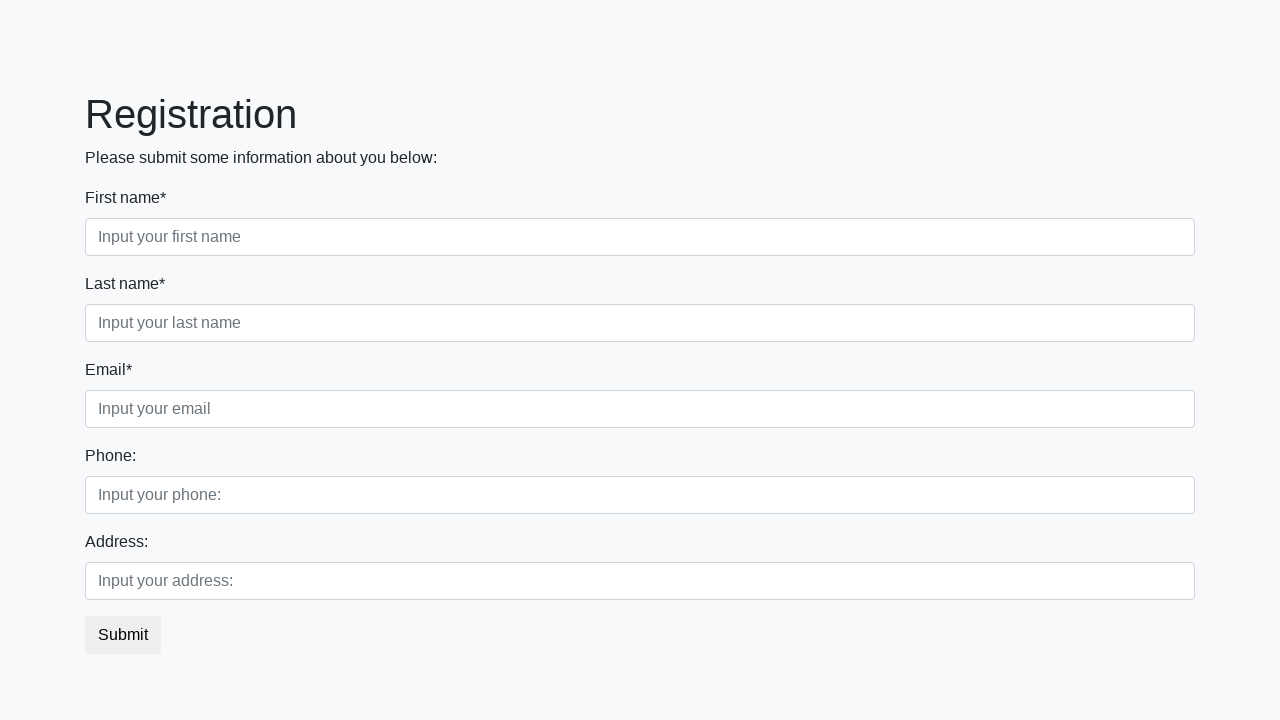

Filled first name field with 'pasha' on xpath=.//label[text()='First name*']/following-sibling::input
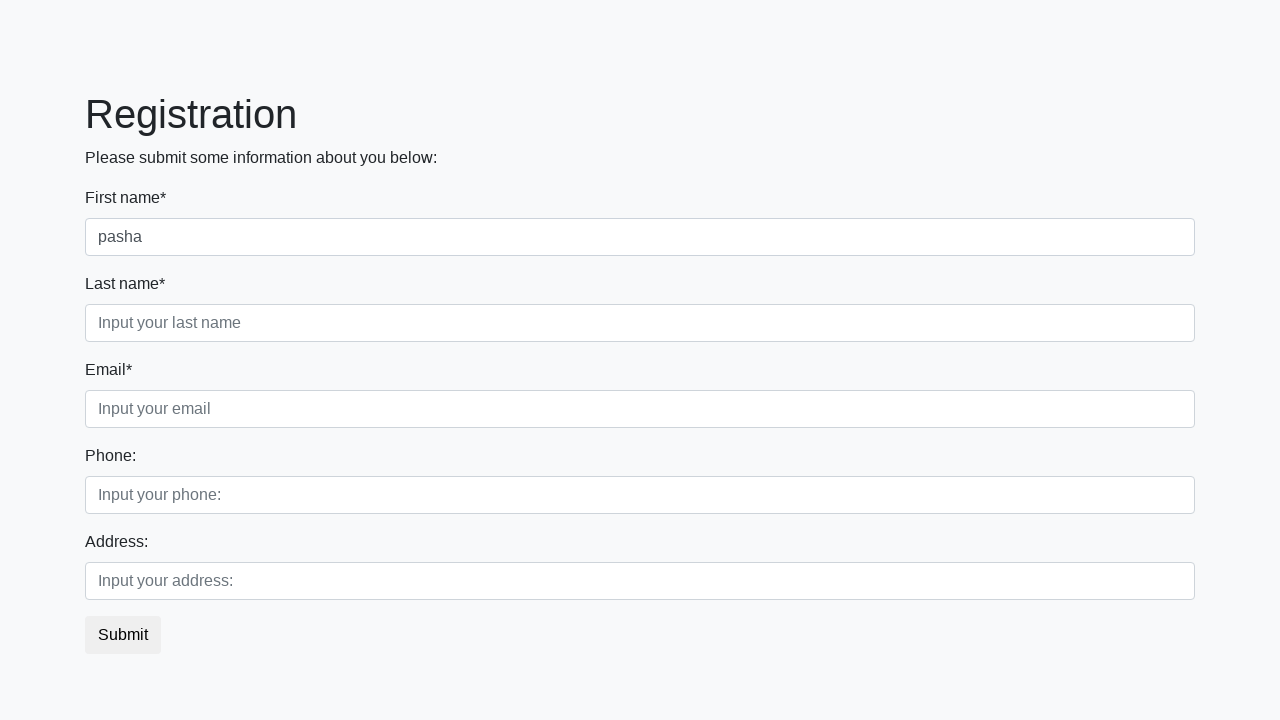

Filled last name field with 'zzzz' on xpath=.//label[text()='Last name*']/following-sibling::input
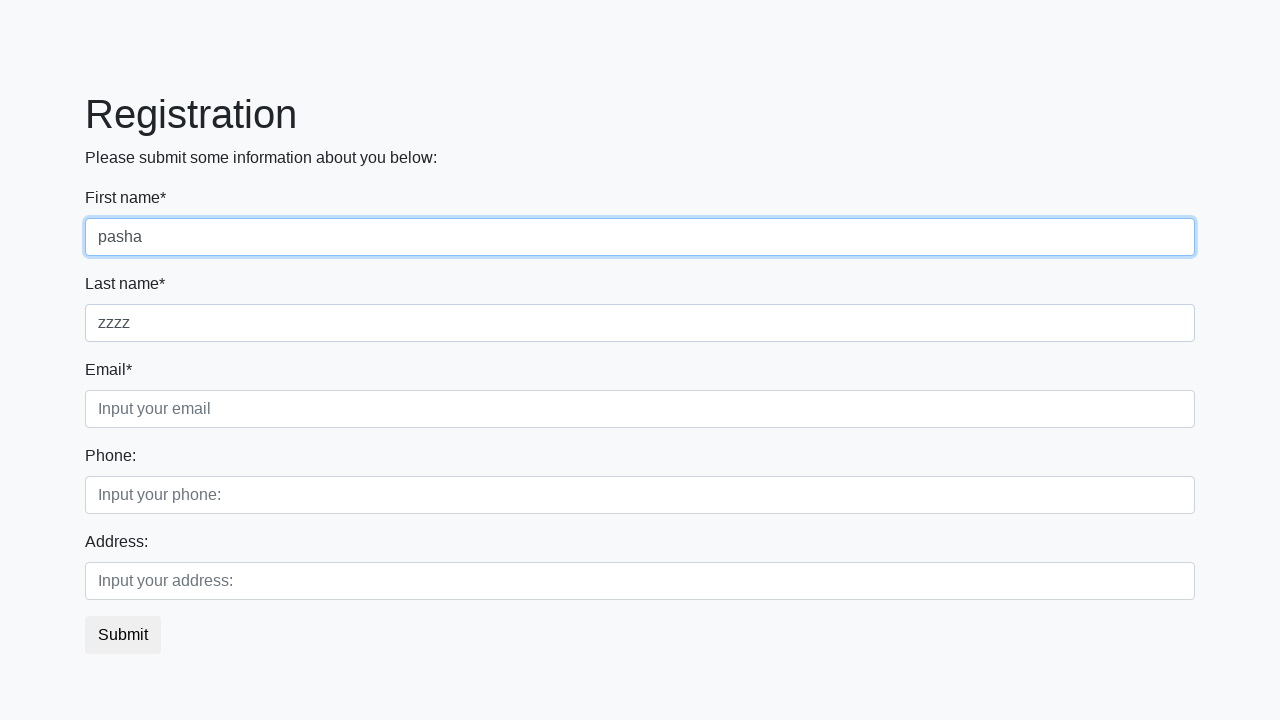

Filled email field with 'pasha@ya.ru' on xpath=.//label[text()='Email*']/following-sibling::input
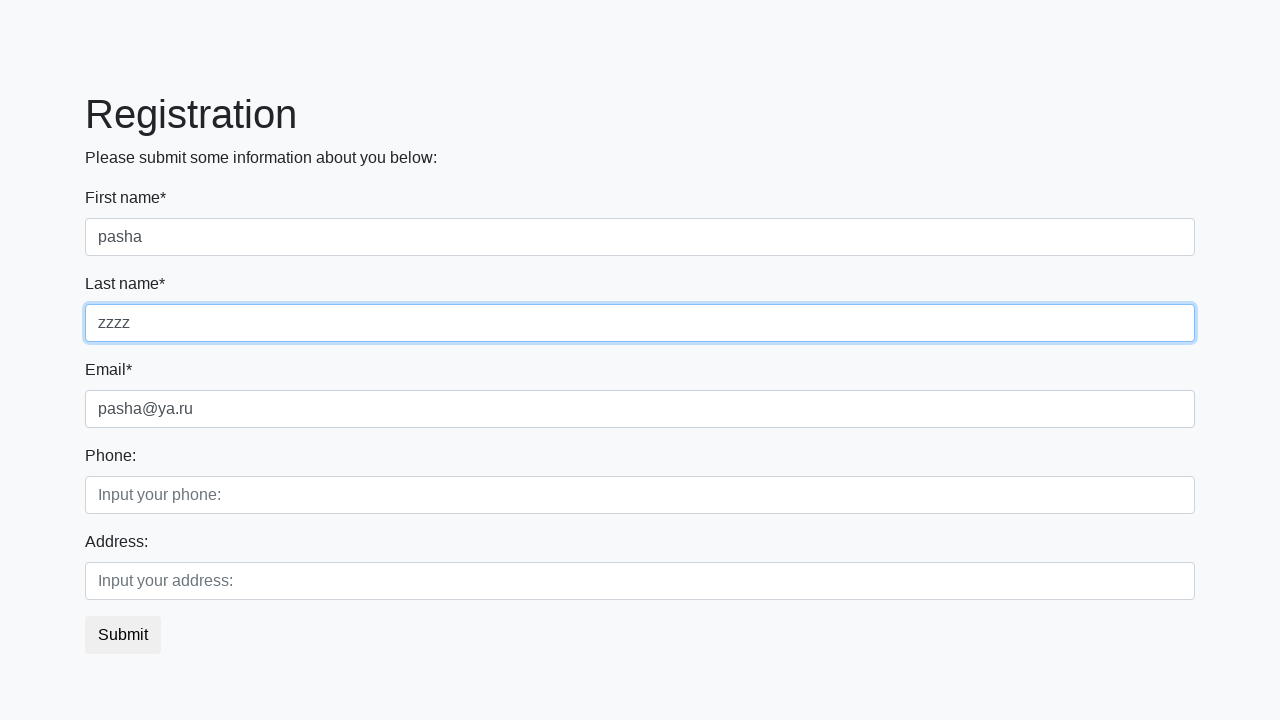

Clicked Submit button to submit registration form at (123, 635) on button:has-text('Submit')
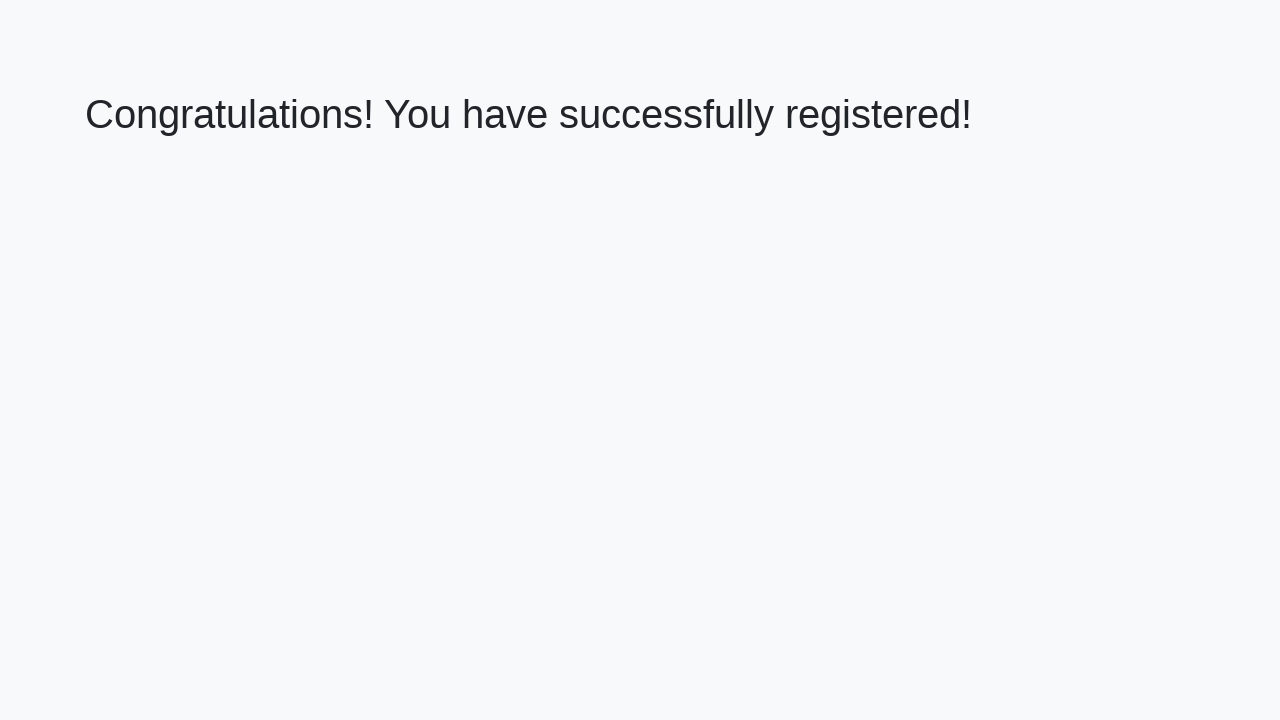

Success message displayed - registration completed
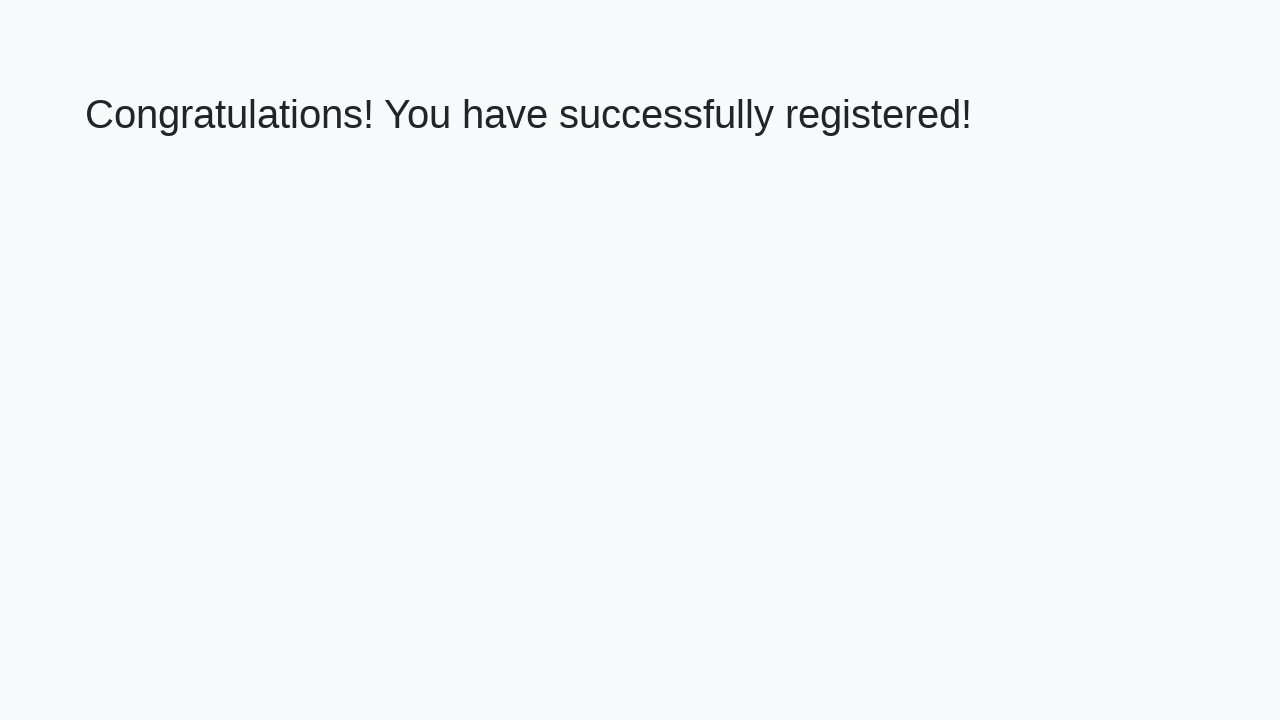

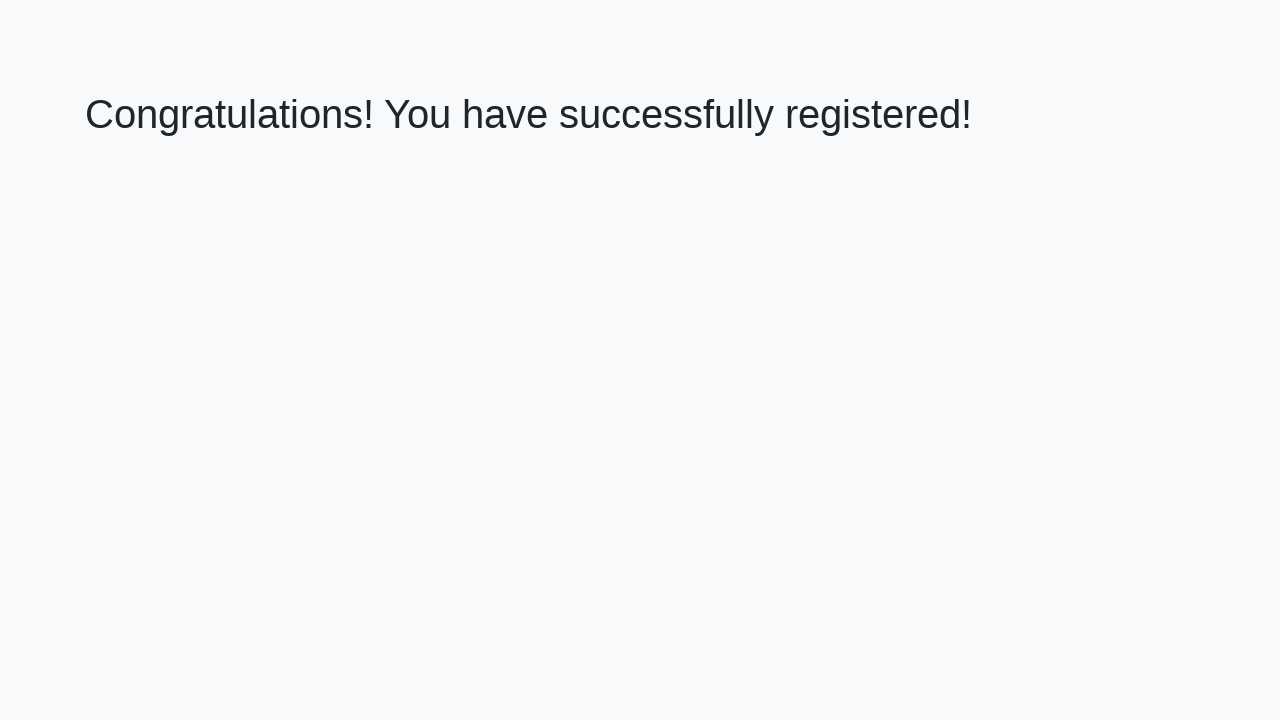